Tests the Book with miles and Flexible dates checkboxes by toggling them on and off

Starting URL: https://www.united.com/en/us

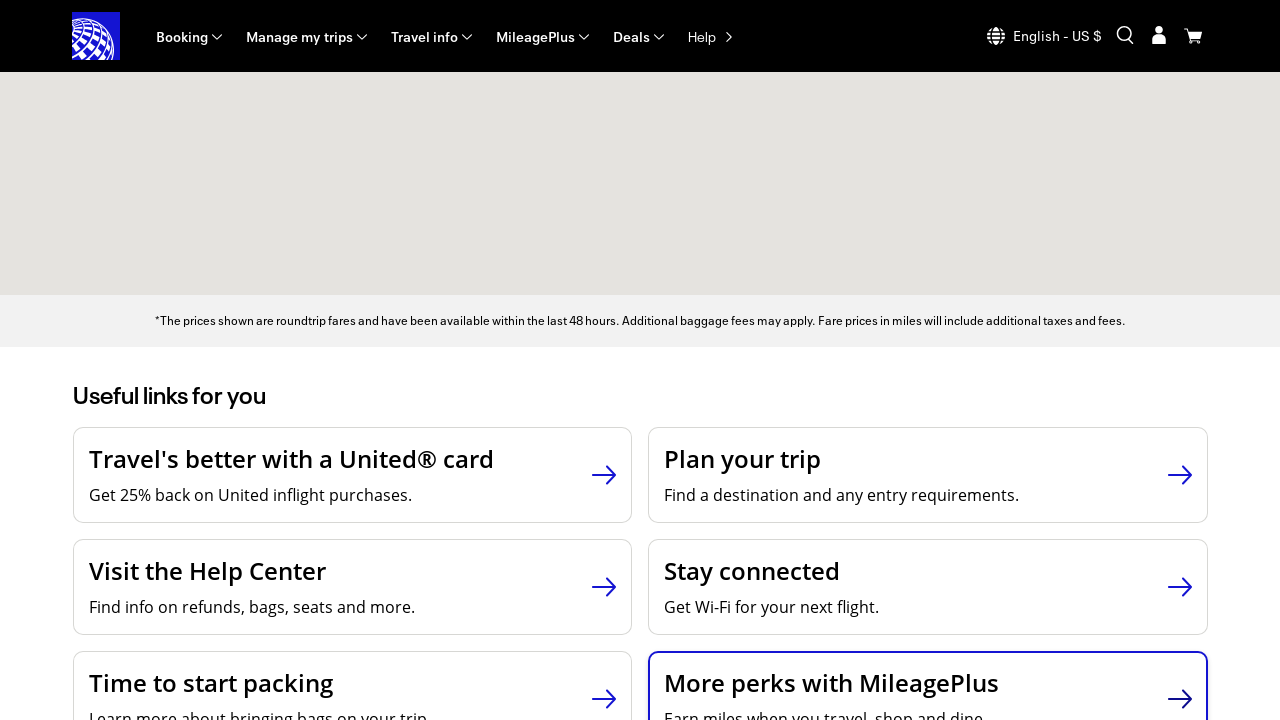

Flight booking form loaded
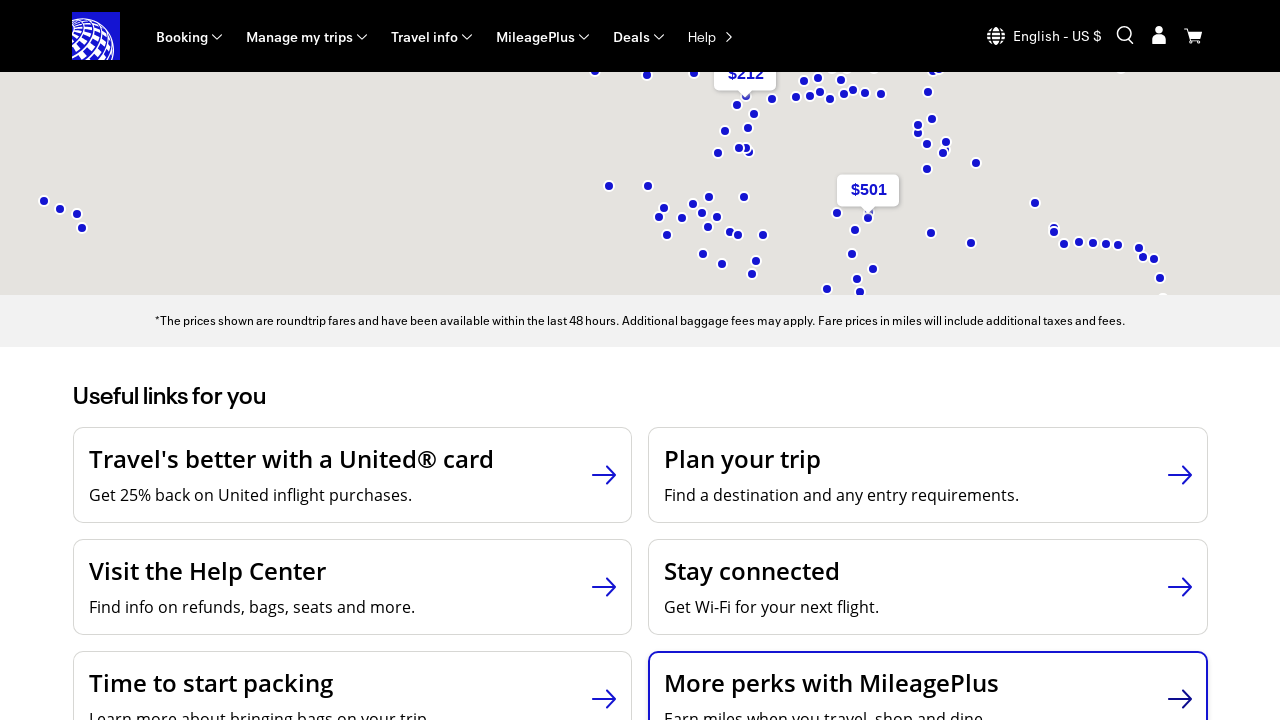

Clicked Book with miles checkbox to enable at (411, 251) on label:has-text('Book with miles')
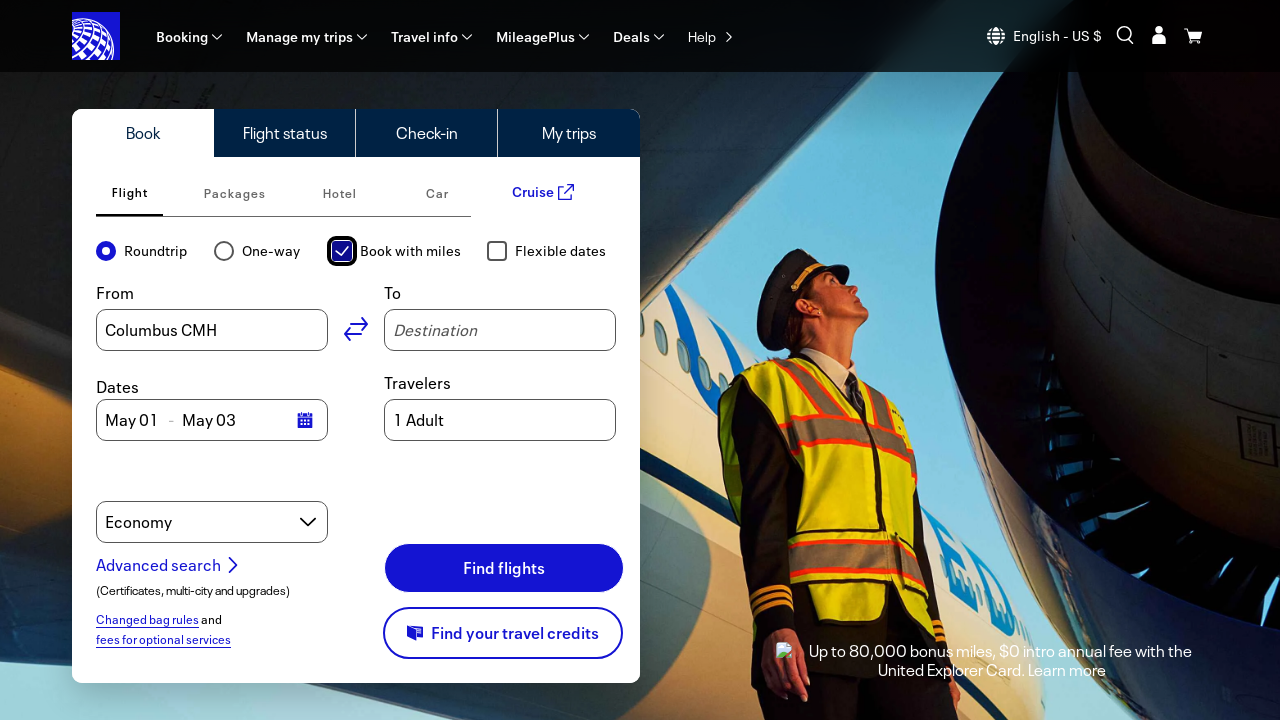

Clicked Flexible dates checkbox to enable at (561, 251) on label:has-text('Flexible dates')
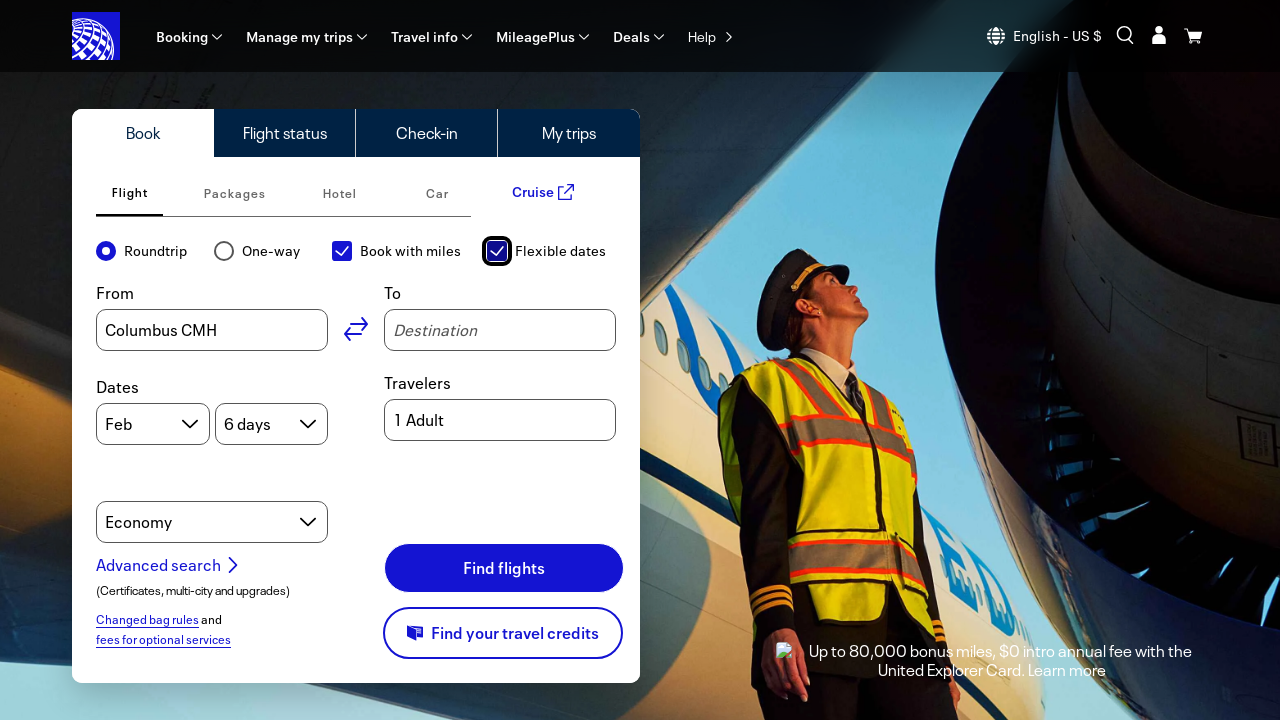

Clicked Book with miles checkbox to disable at (411, 251) on label:has-text('Book with miles')
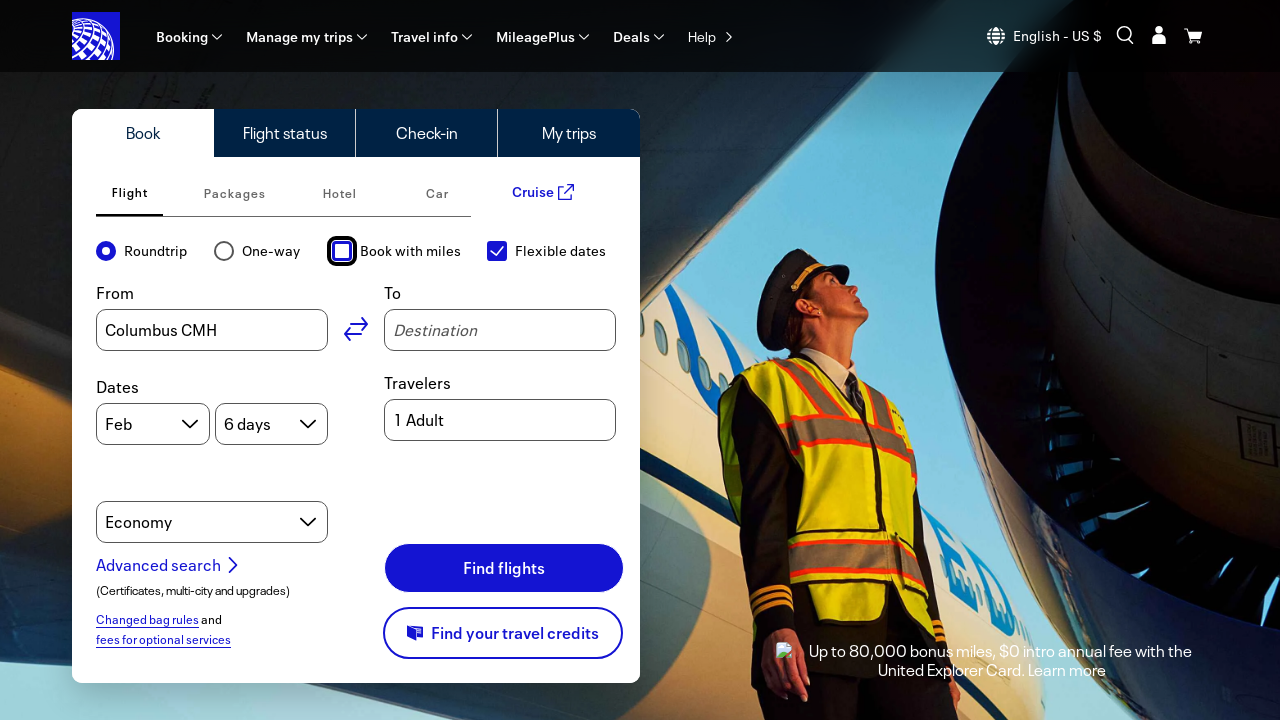

Clicked Flexible dates checkbox to disable at (561, 251) on label:has-text('Flexible dates')
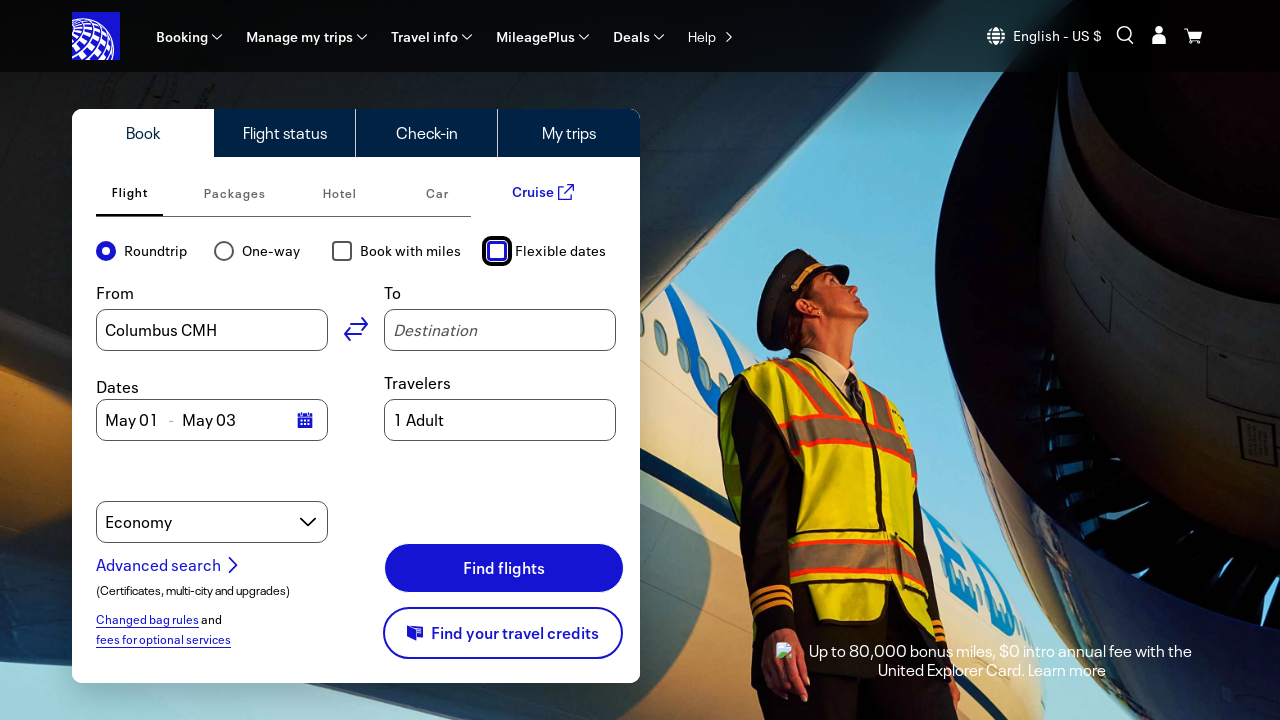

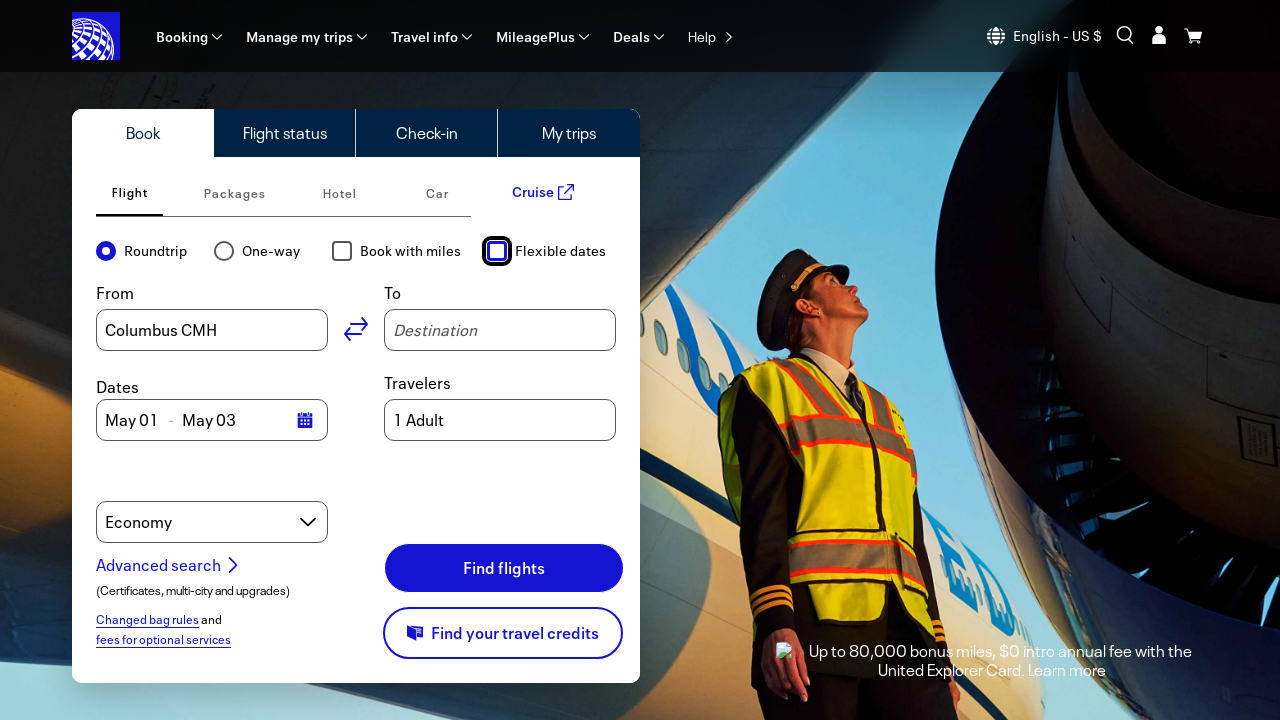